Practices various Selenium locator strategies on a demo site by filling a login form with invalid credentials, reading the error message, clicking the forgot password link, and filling in a name field.

Starting URL: https://rahulshettyacademy.com/locatorspractice/

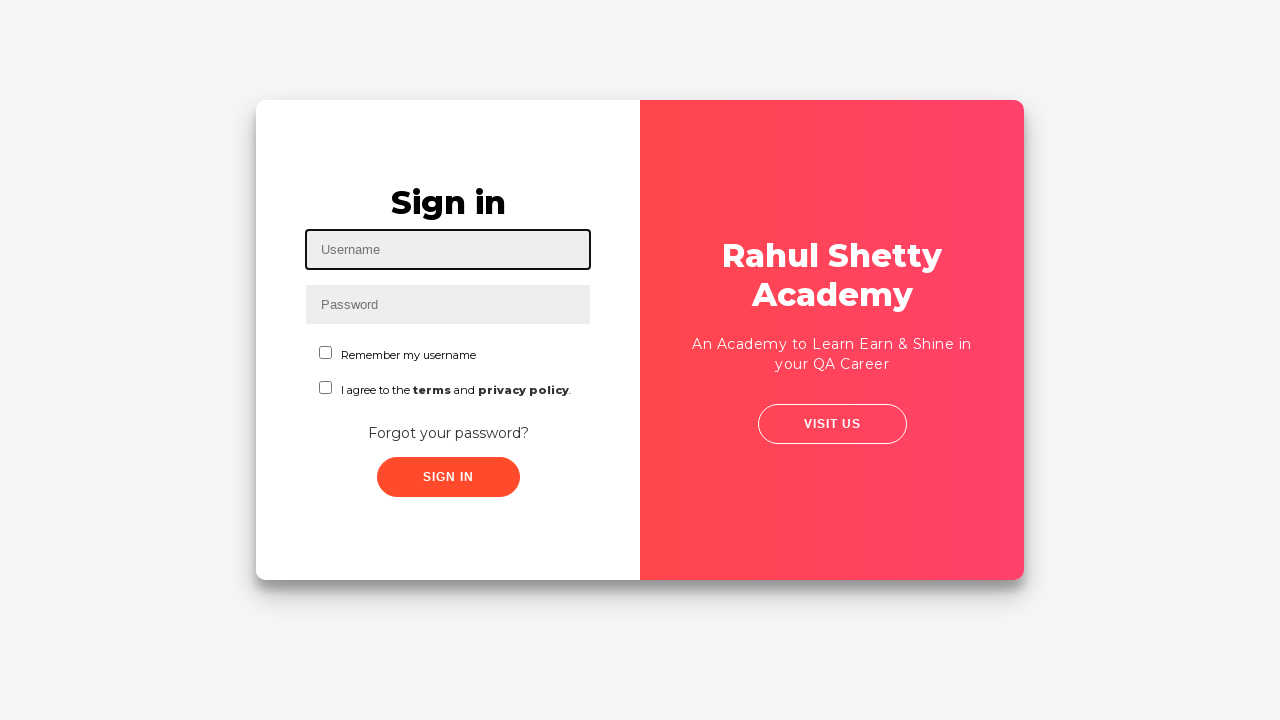

Filled username field with 'ajmal' using id locator on #inputUsername
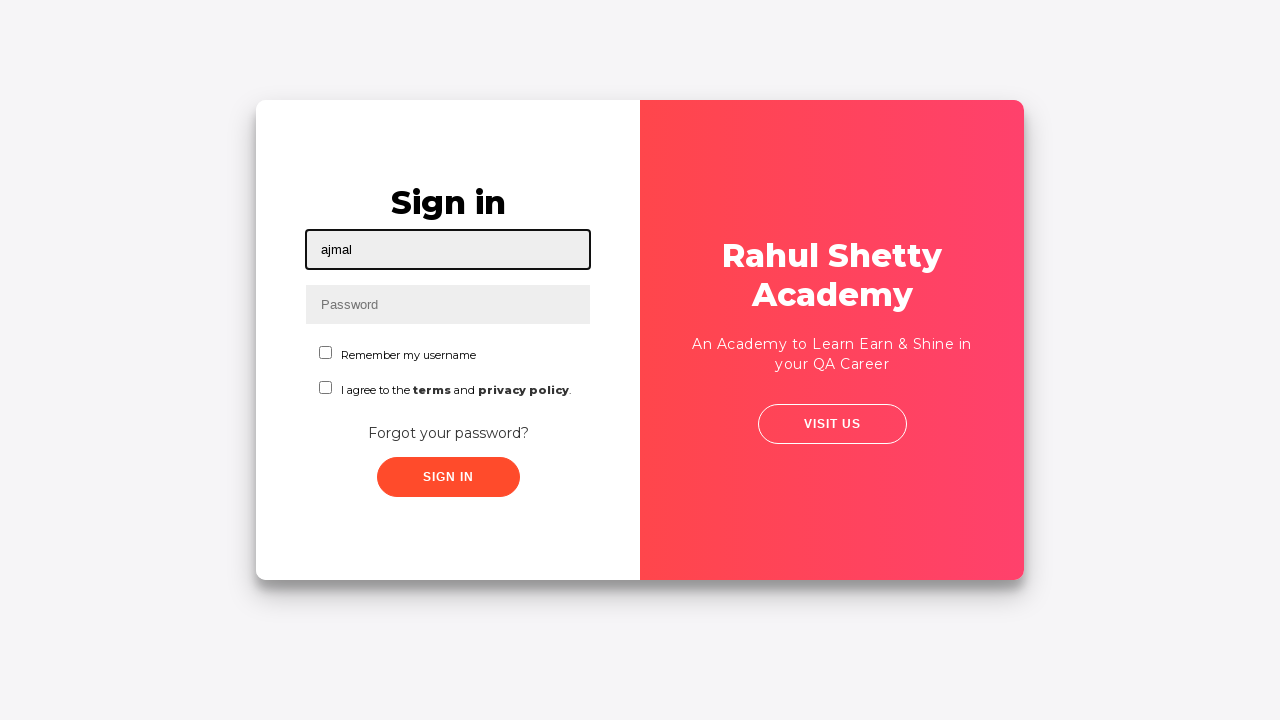

Filled password field with 'khan' using name locator on input[name='inputPassword']
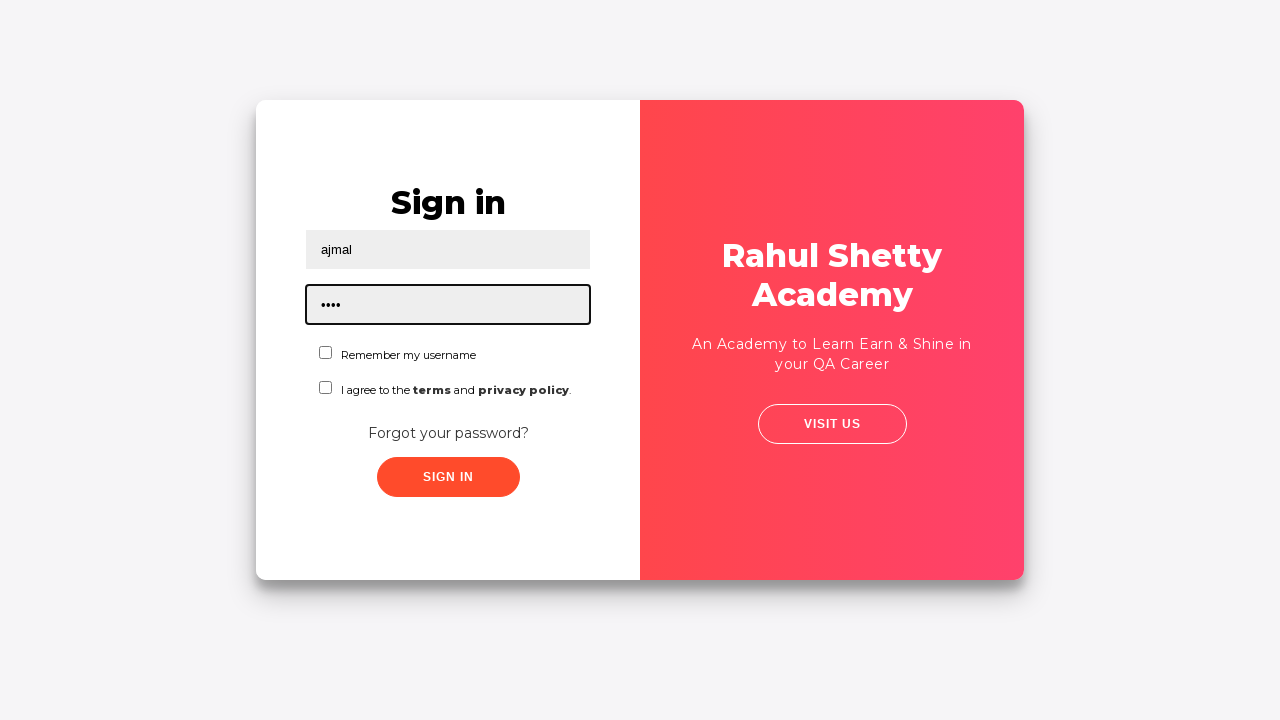

Clicked sign in button using class name locator at (448, 477) on .signInBtn
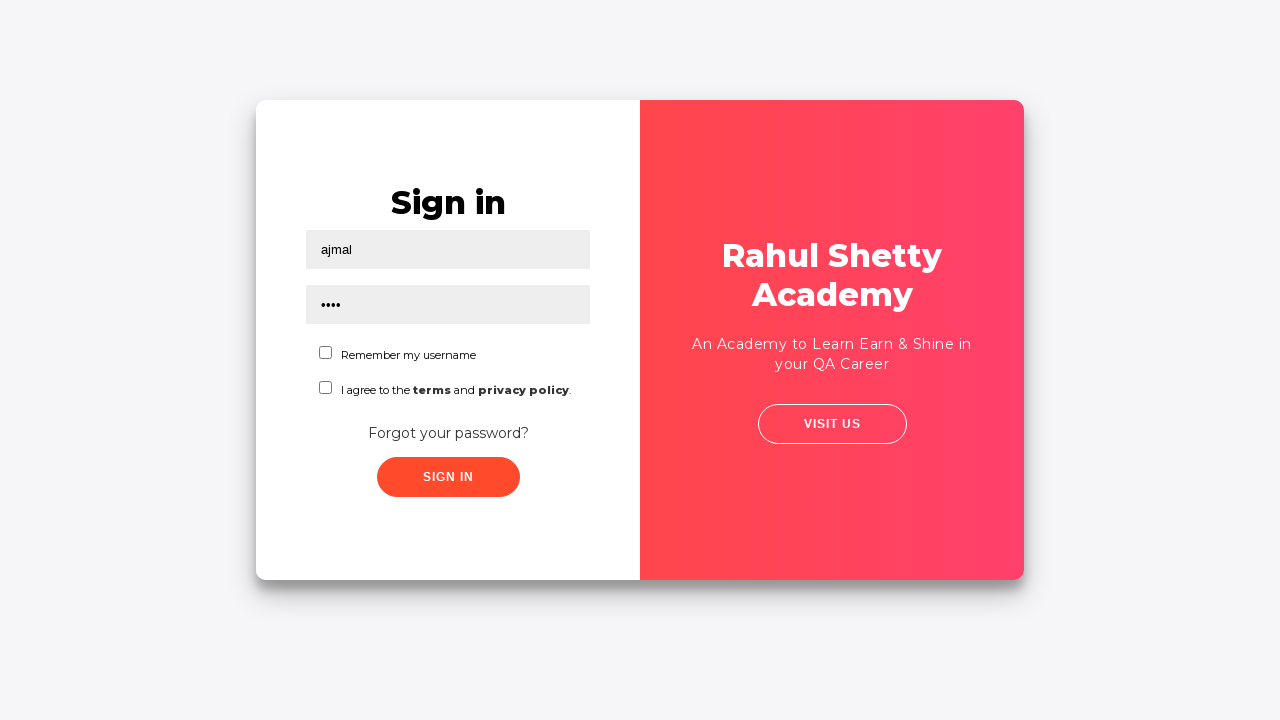

Waited for error message to appear
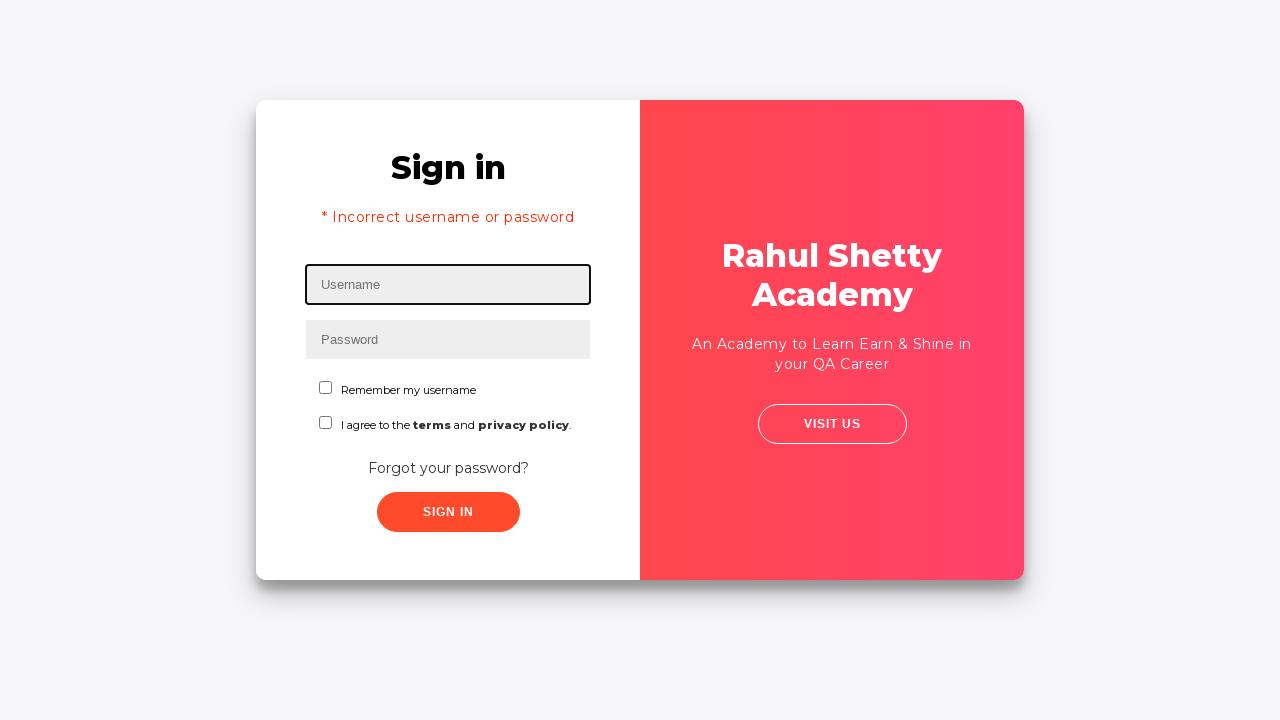

Clicked 'Forgot your password?' link at (448, 468) on text=Forgot your password?
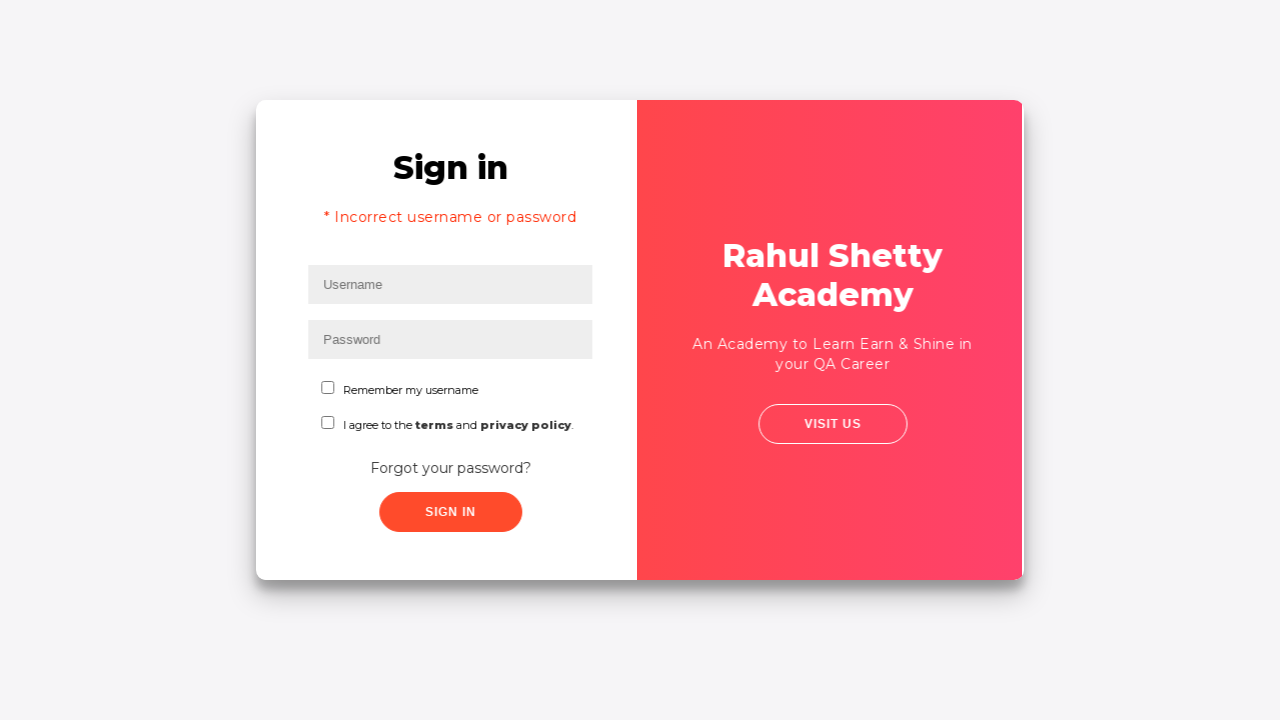

Filled name field with 'john' in forgot password form on input[placeholder='Name']
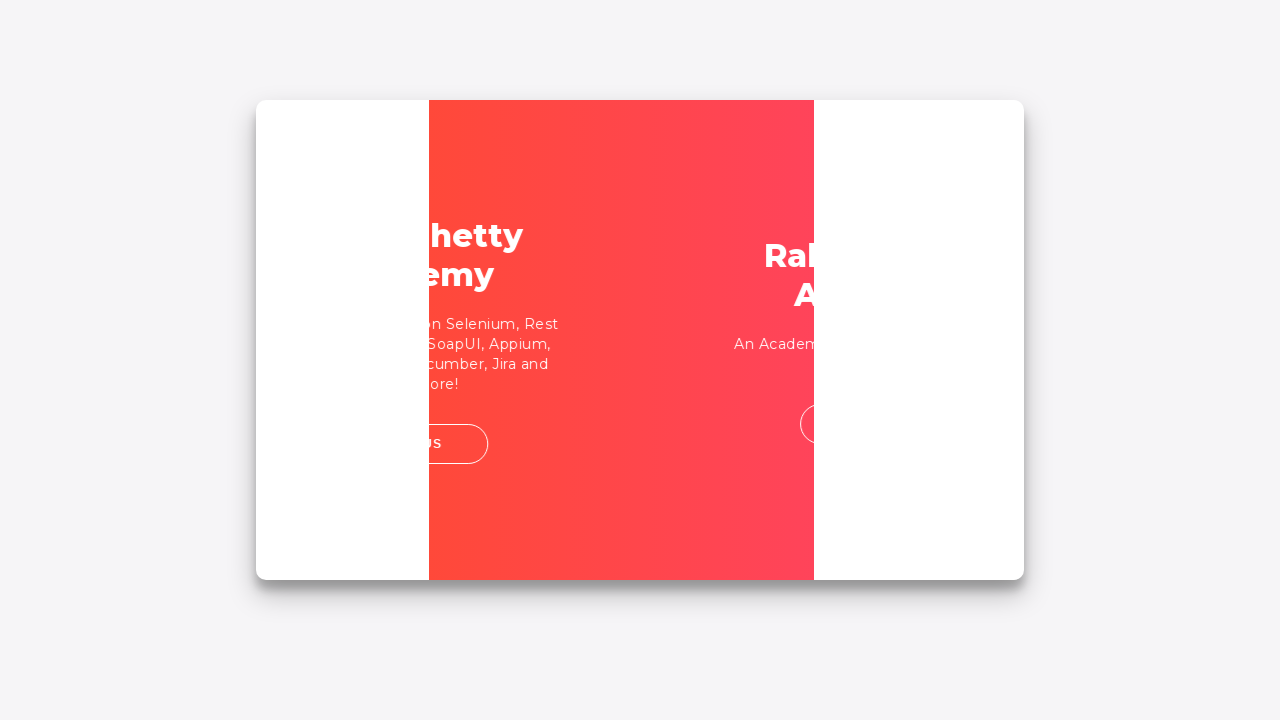

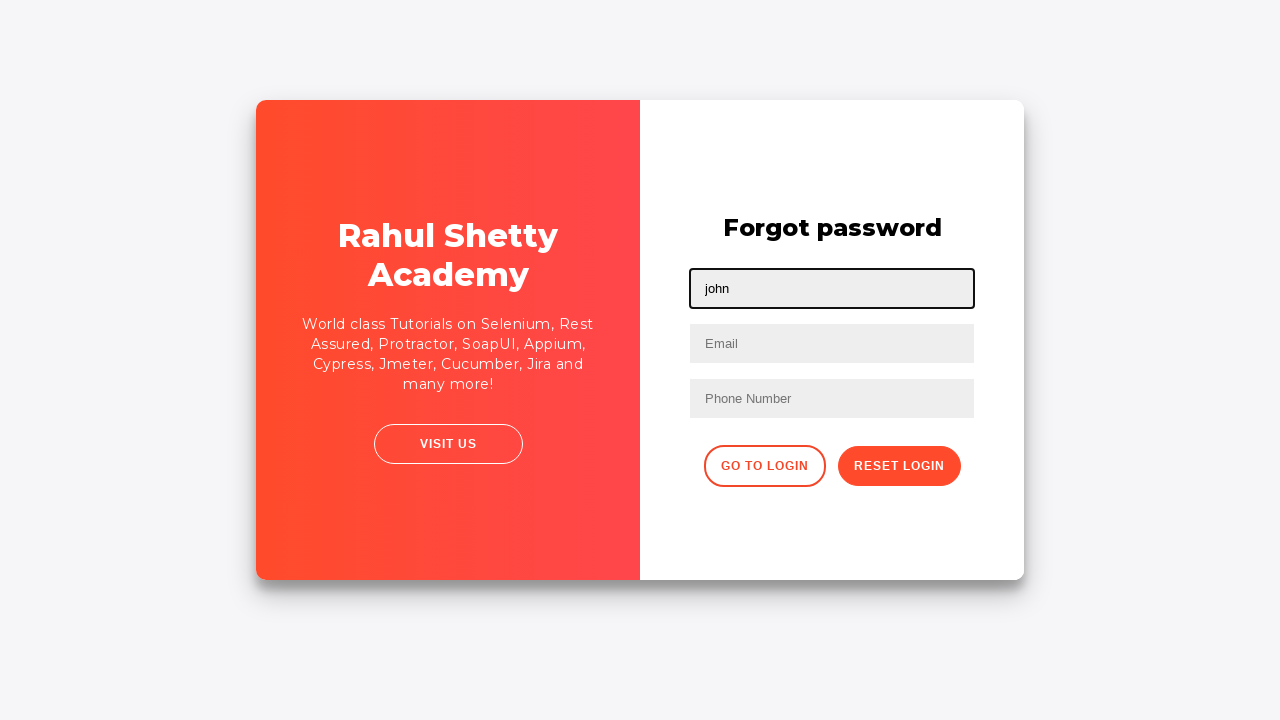